Tests that entering a valid number (73) between 50-100 with a non-perfect square root displays the correct result with decimal in an alert

Starting URL: https://kristinek.github.io/site/tasks/enter_a_number

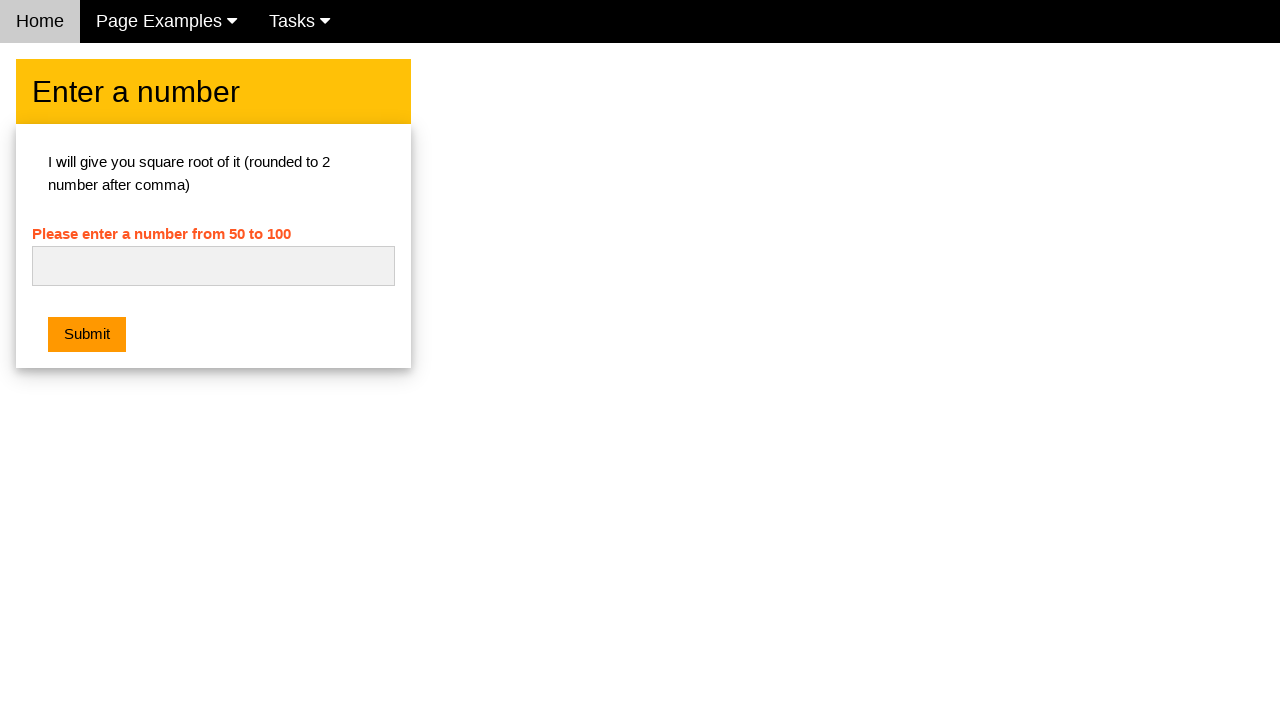

Entered number 73 in the input field on #numb
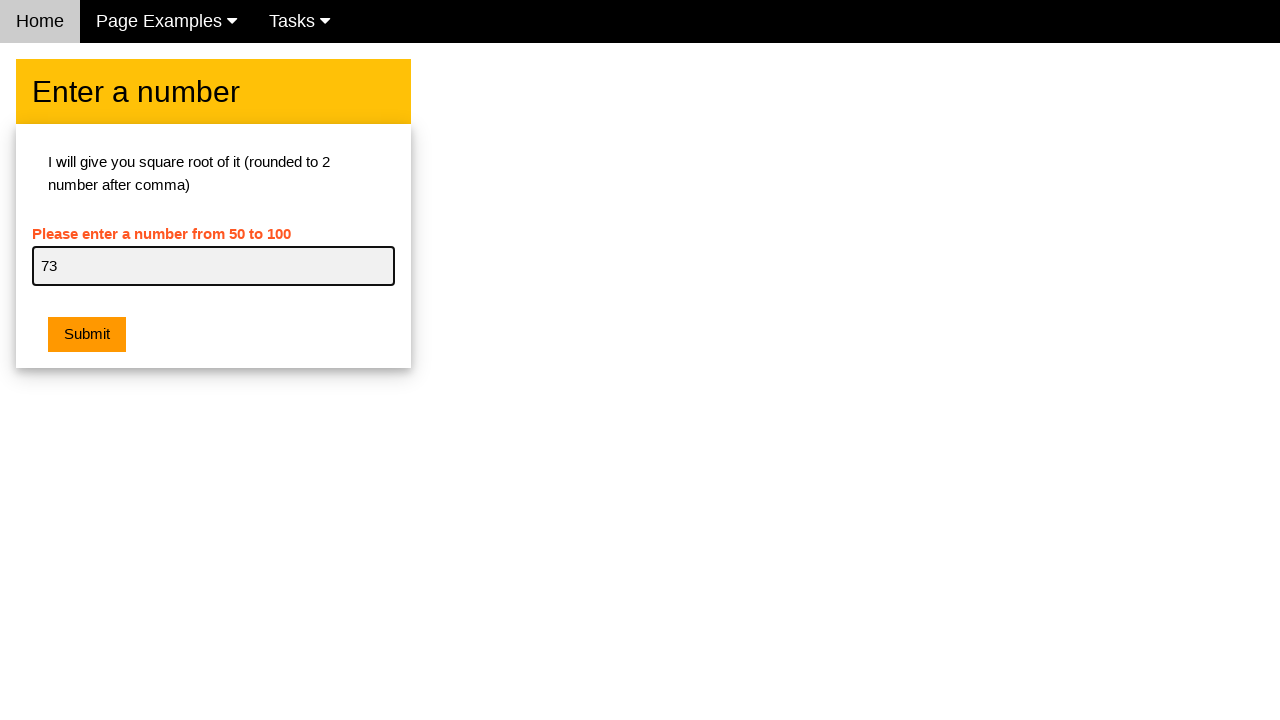

Clicked submit button at (87, 335) on button
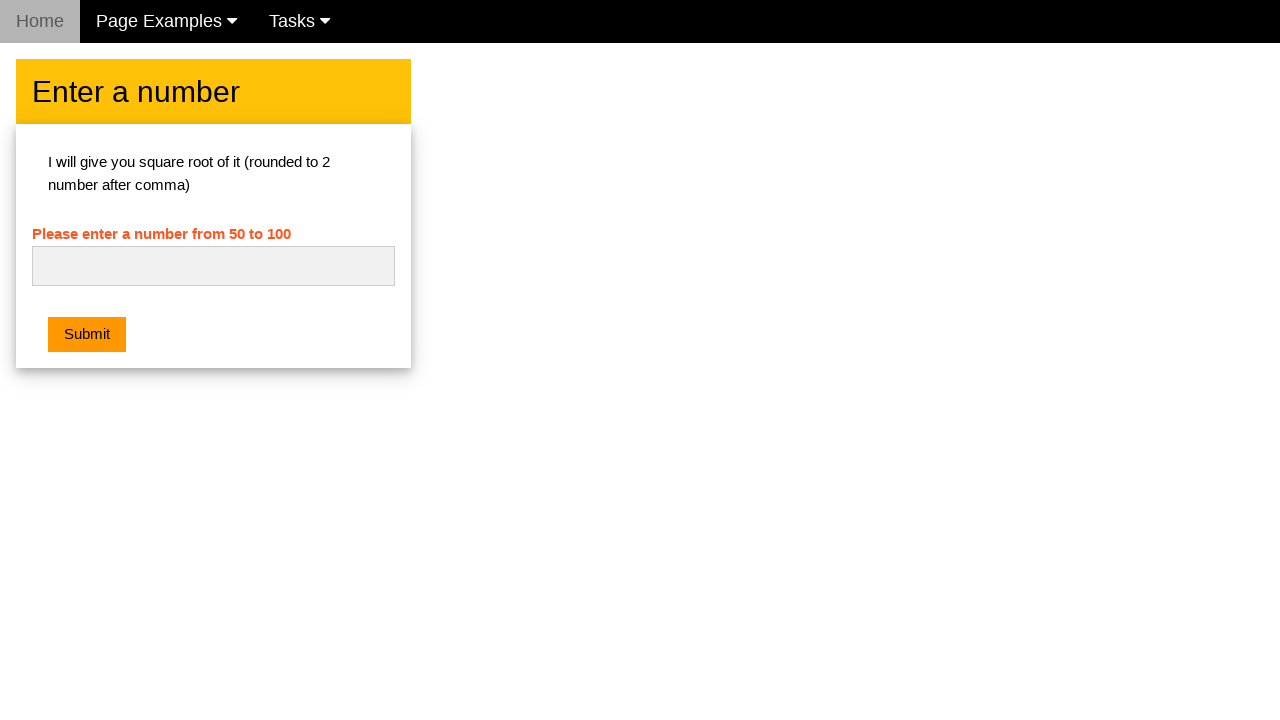

Alert dialog was accepted
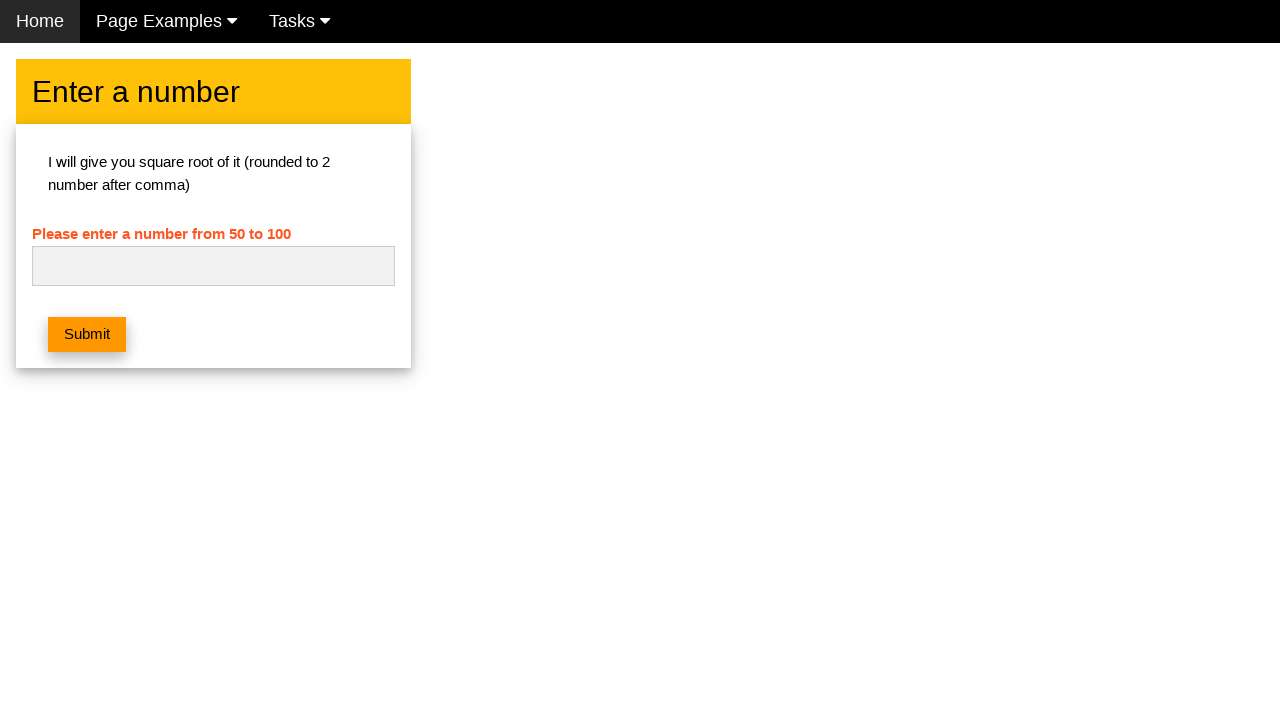

Retrieved error message text content
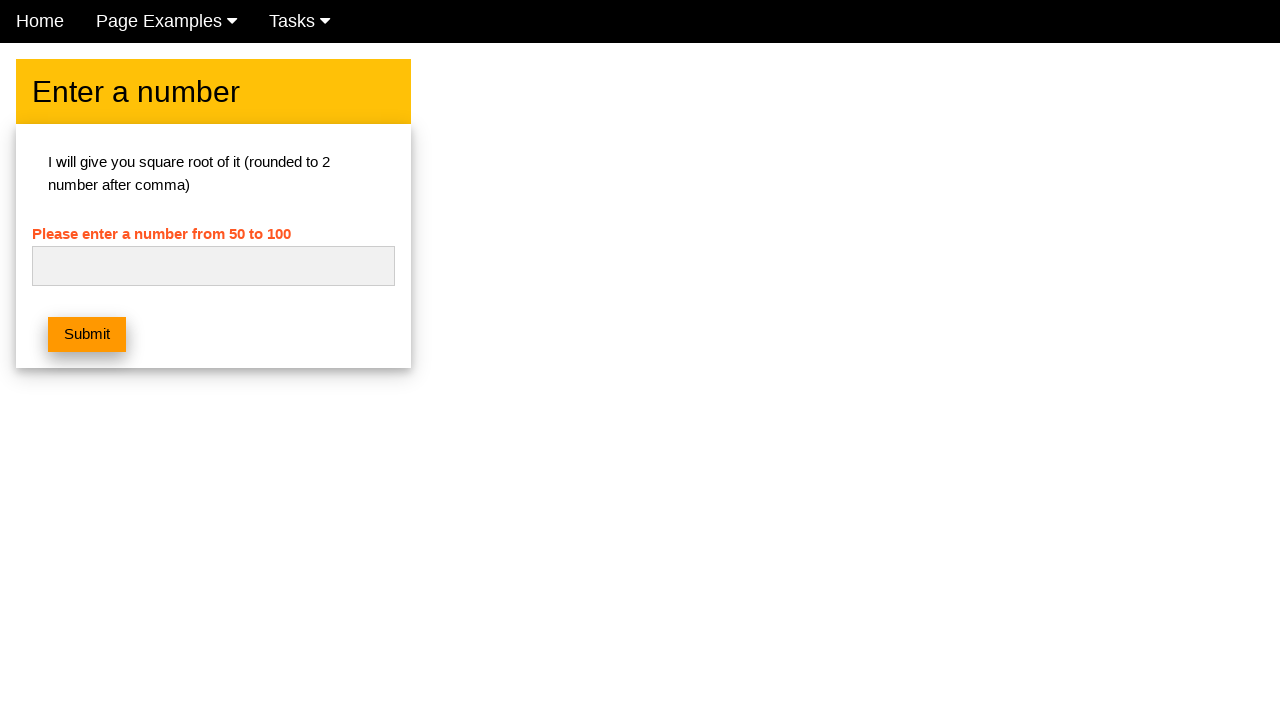

Verified that no error message is displayed
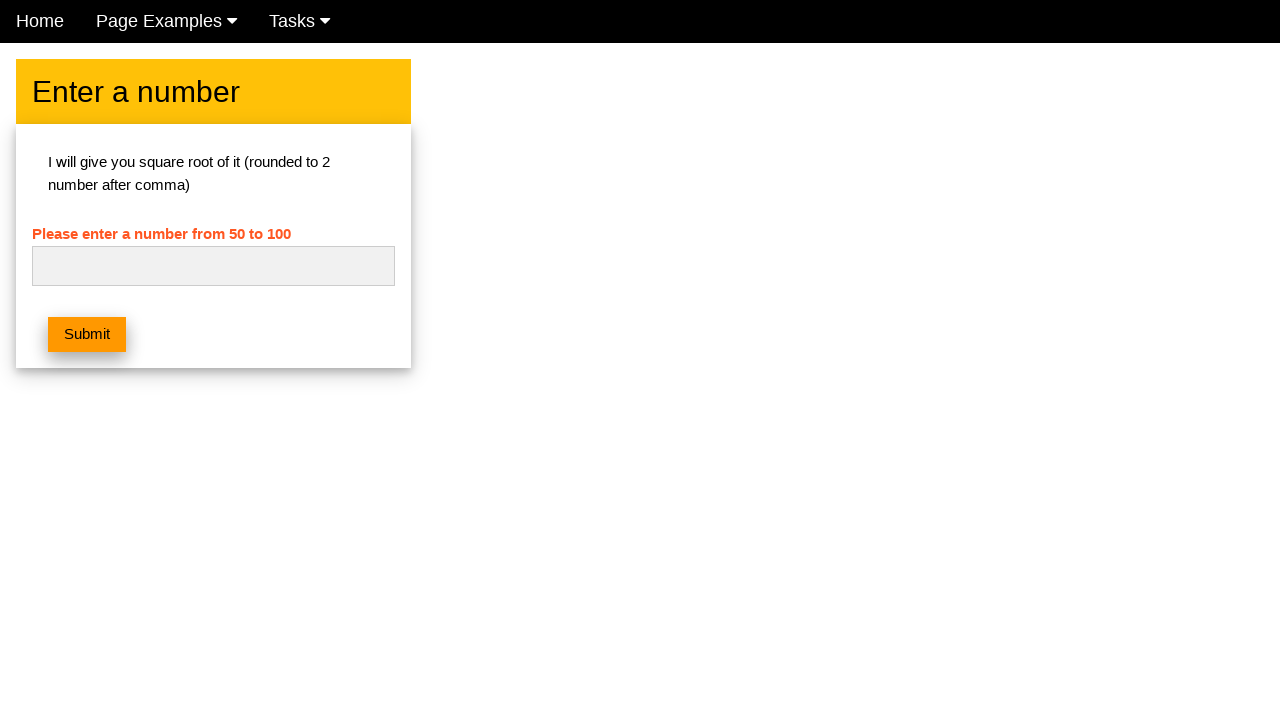

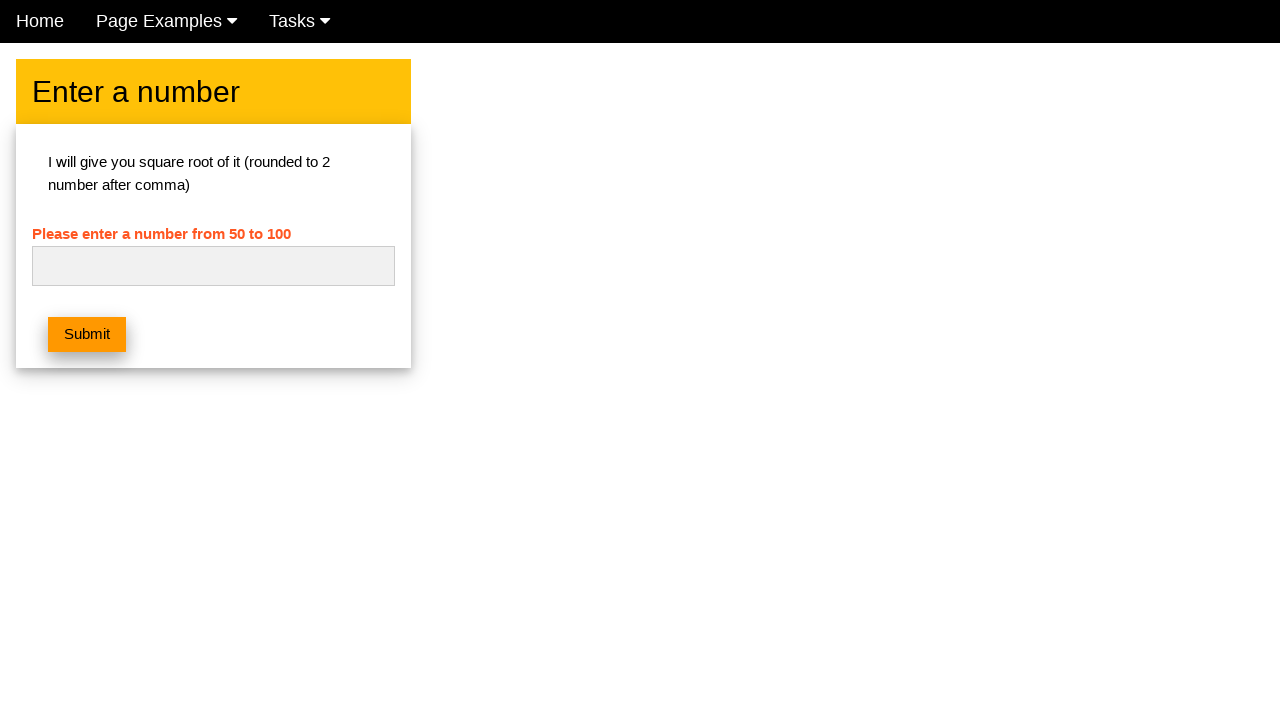